Navigates to the Pinesphere website and verifies that images are present on the page

Starting URL: https://pinesphere.com/

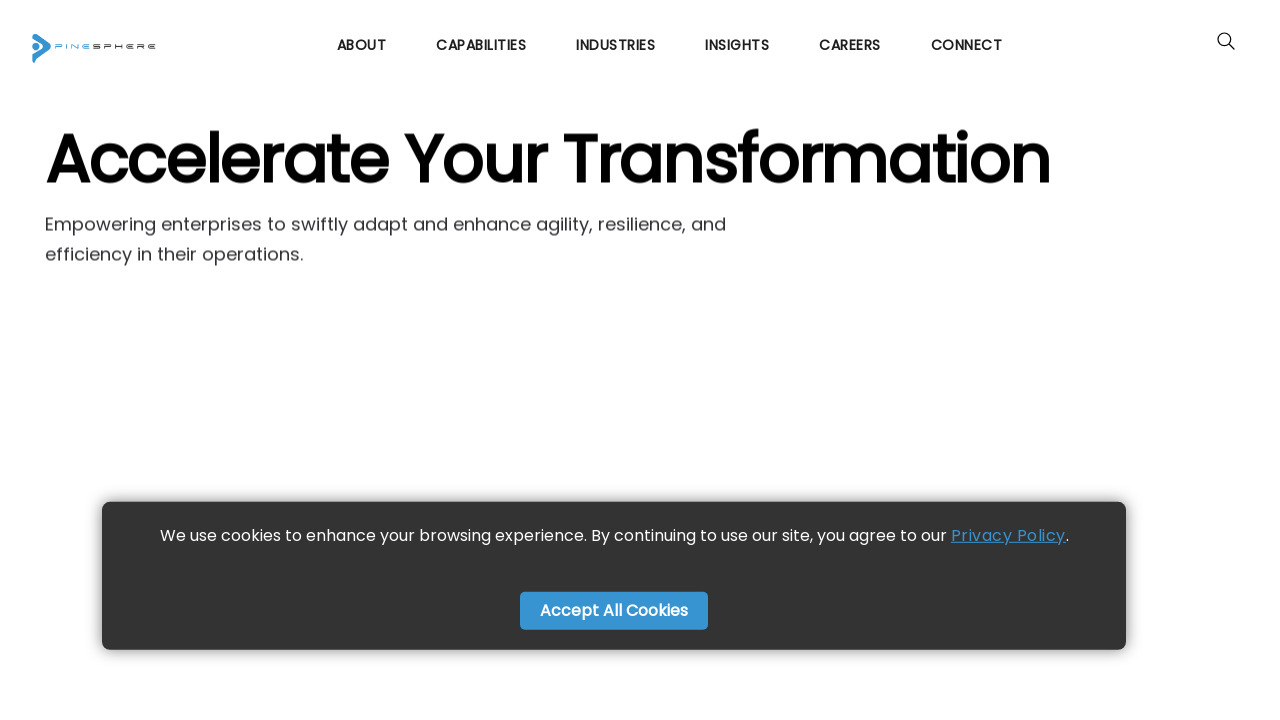

Navigated to Pinesphere website
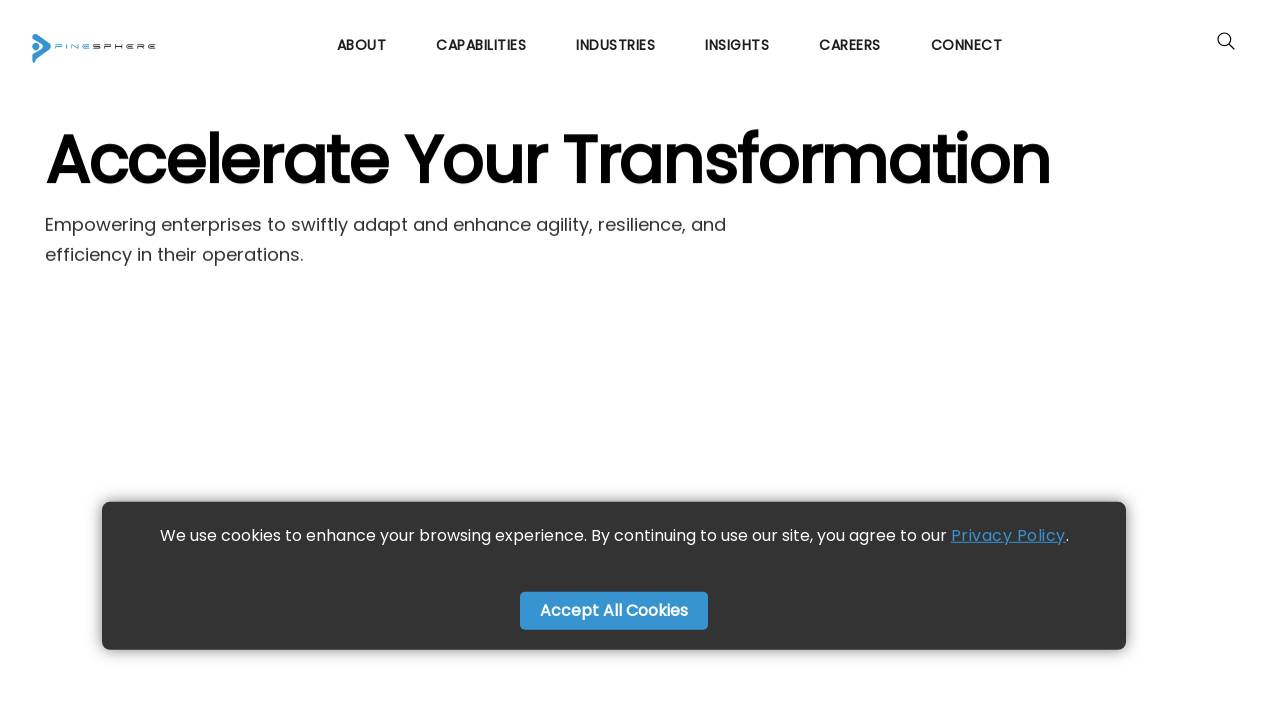

Found 10 images on the page
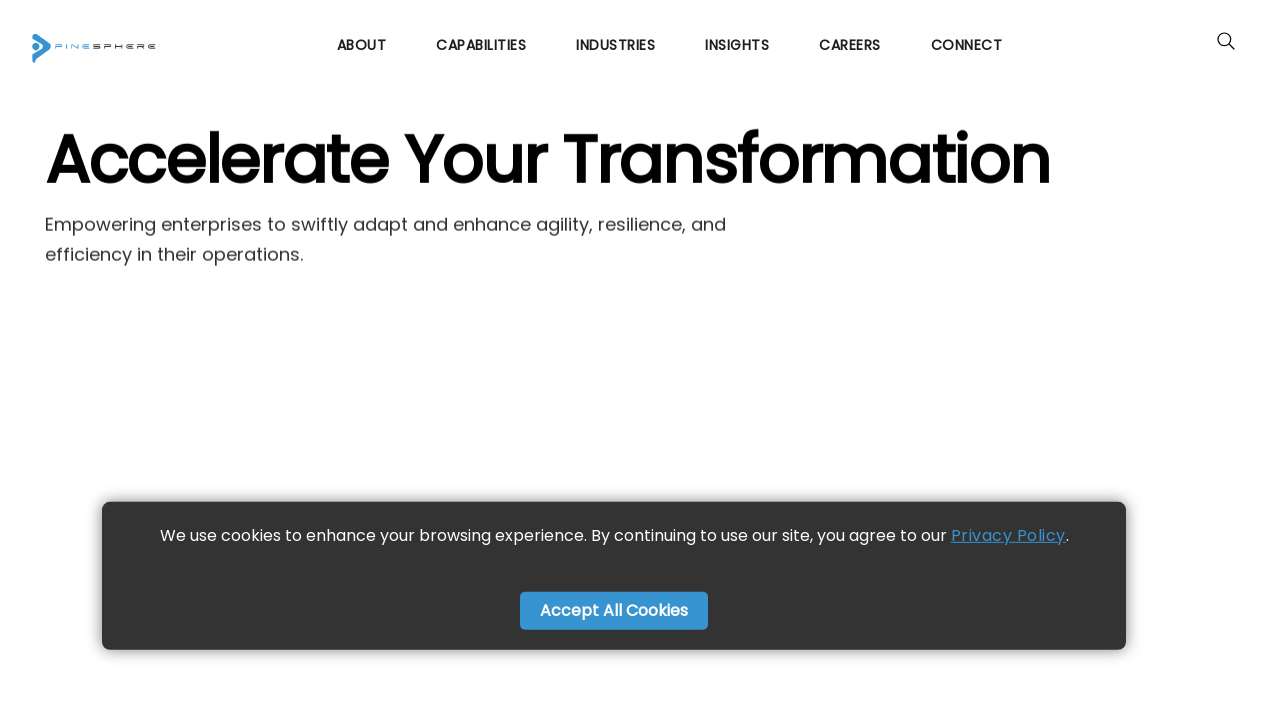

Image found with src: /static/assets/images/finallogo.png
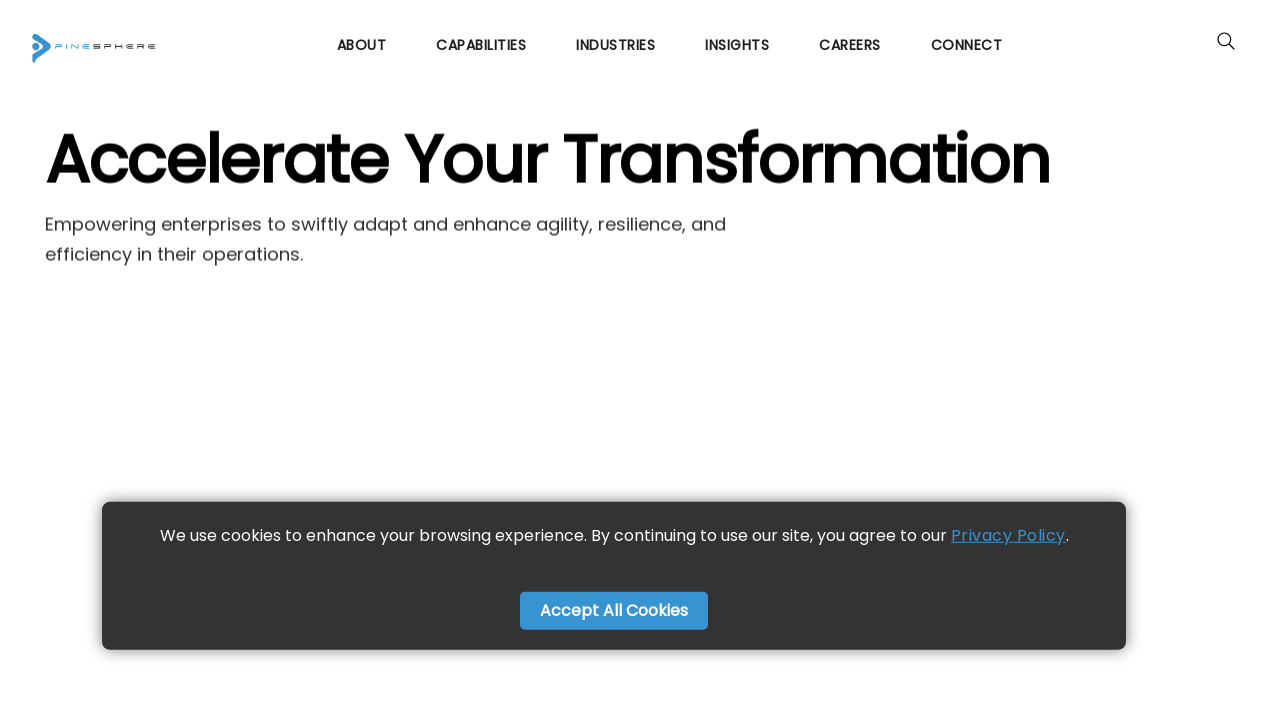

Image found with src: /static/assets/images/finallogo.png
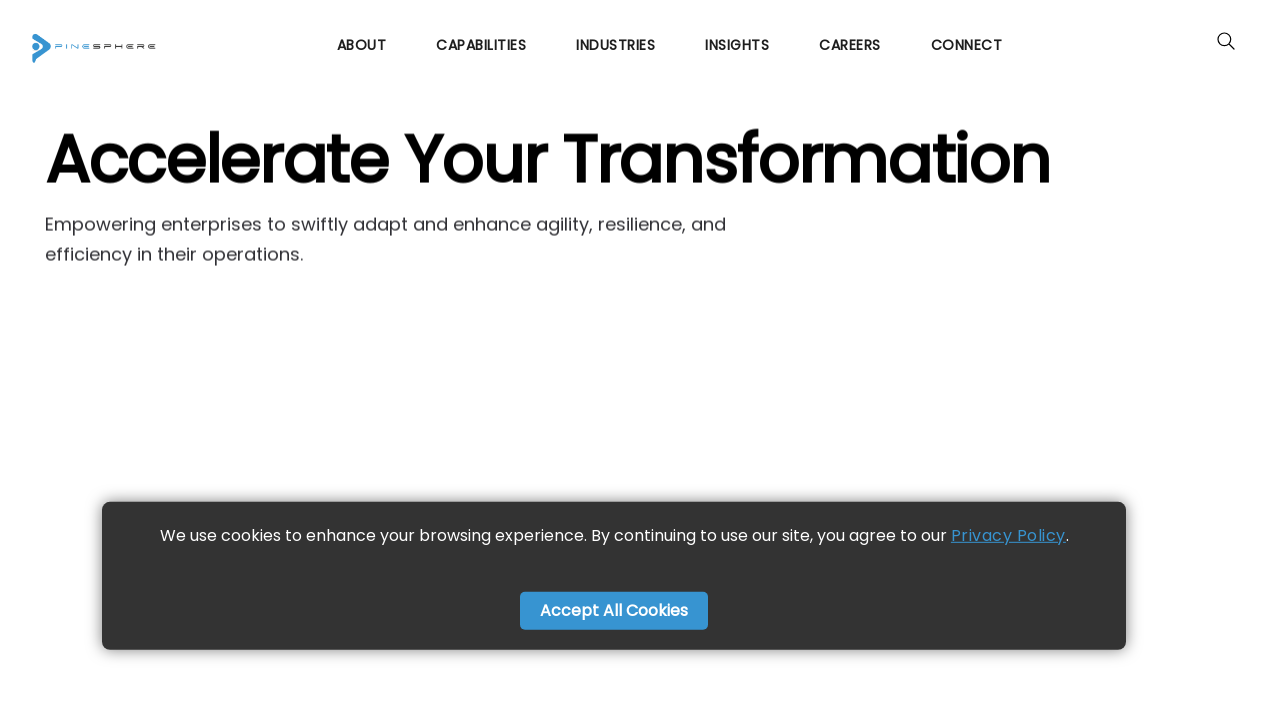

Image found with src: /static/assets/images/op.png
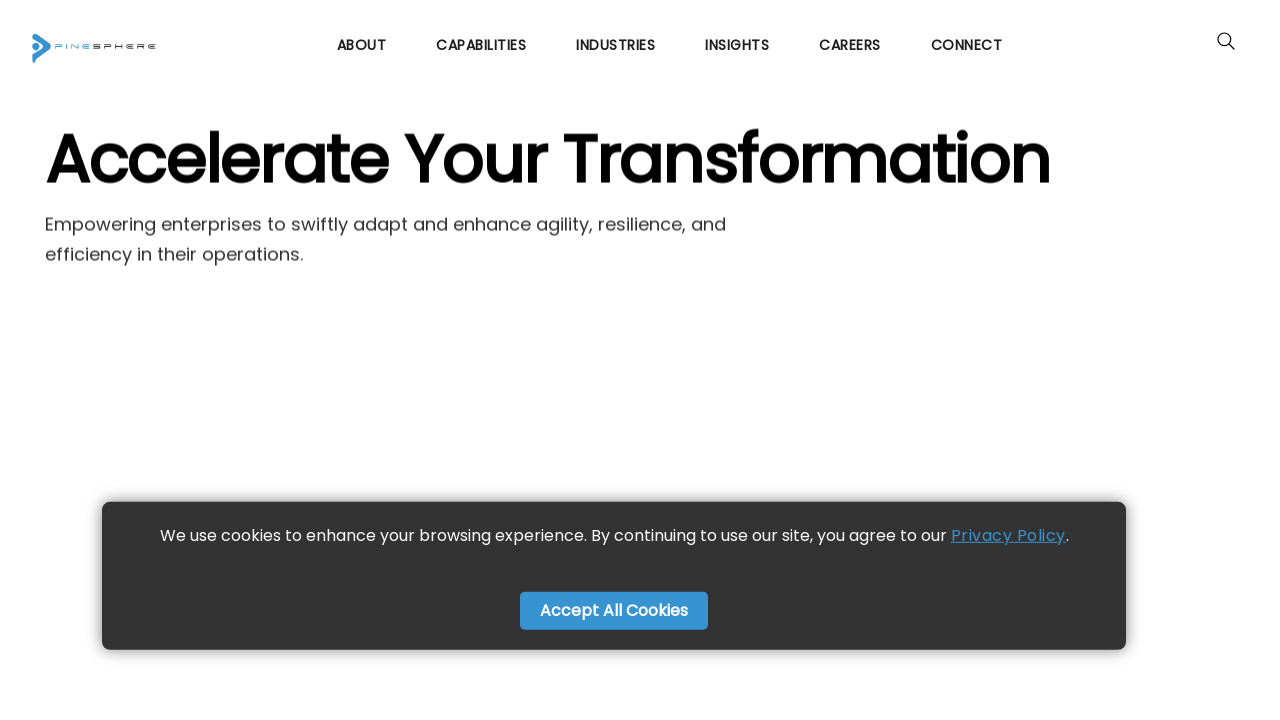

Image found with src: /static/assets/images/s1.png
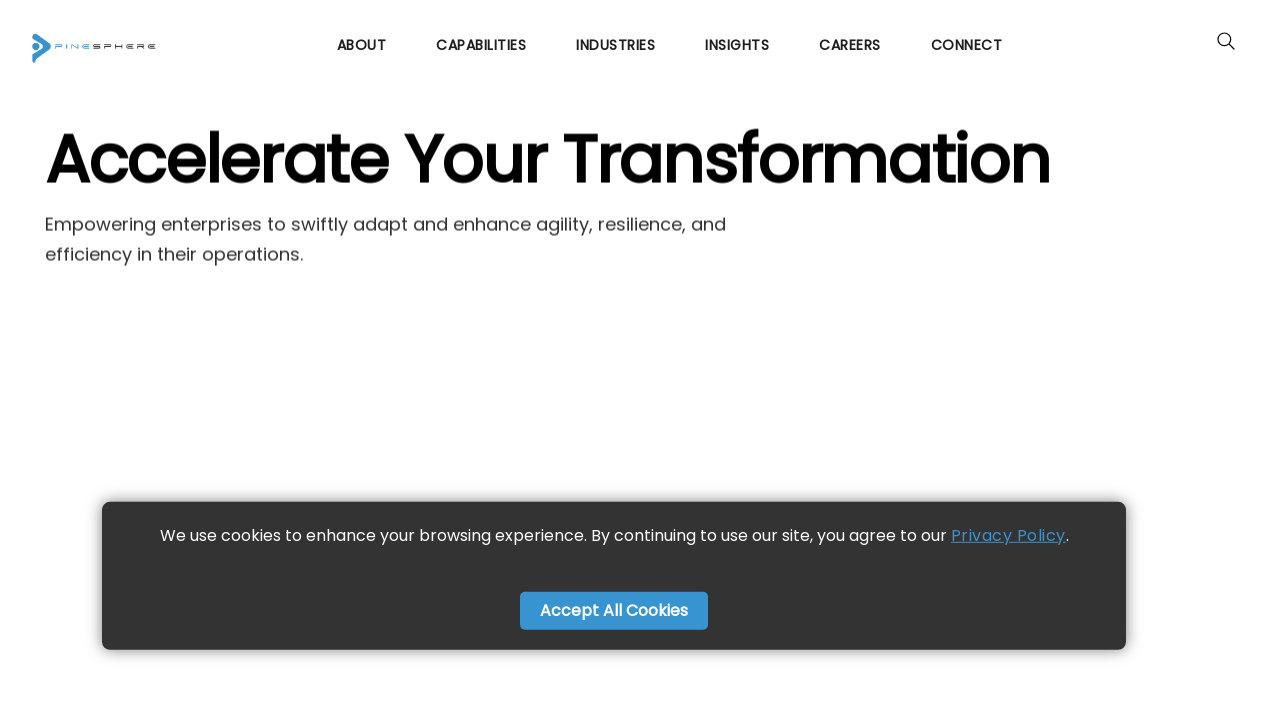

Image found with src: /static/assets/images/s2.png
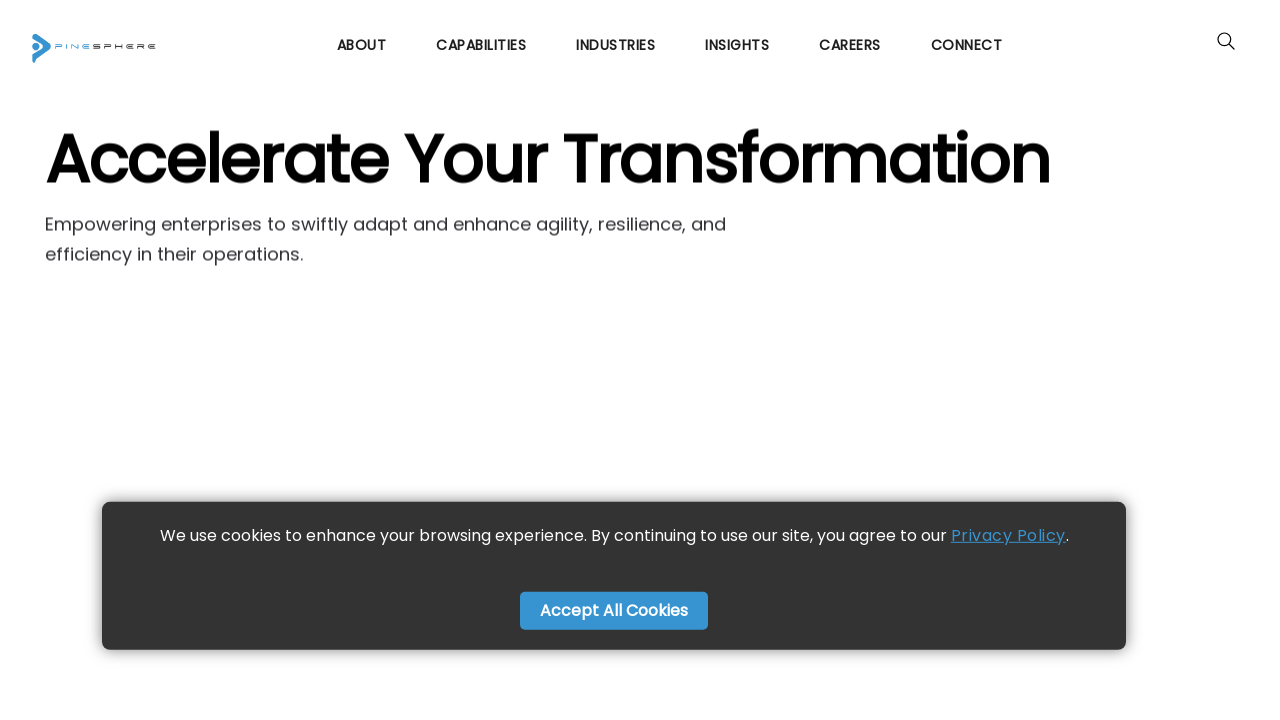

Image found with src: /static/assets/images/s3.png
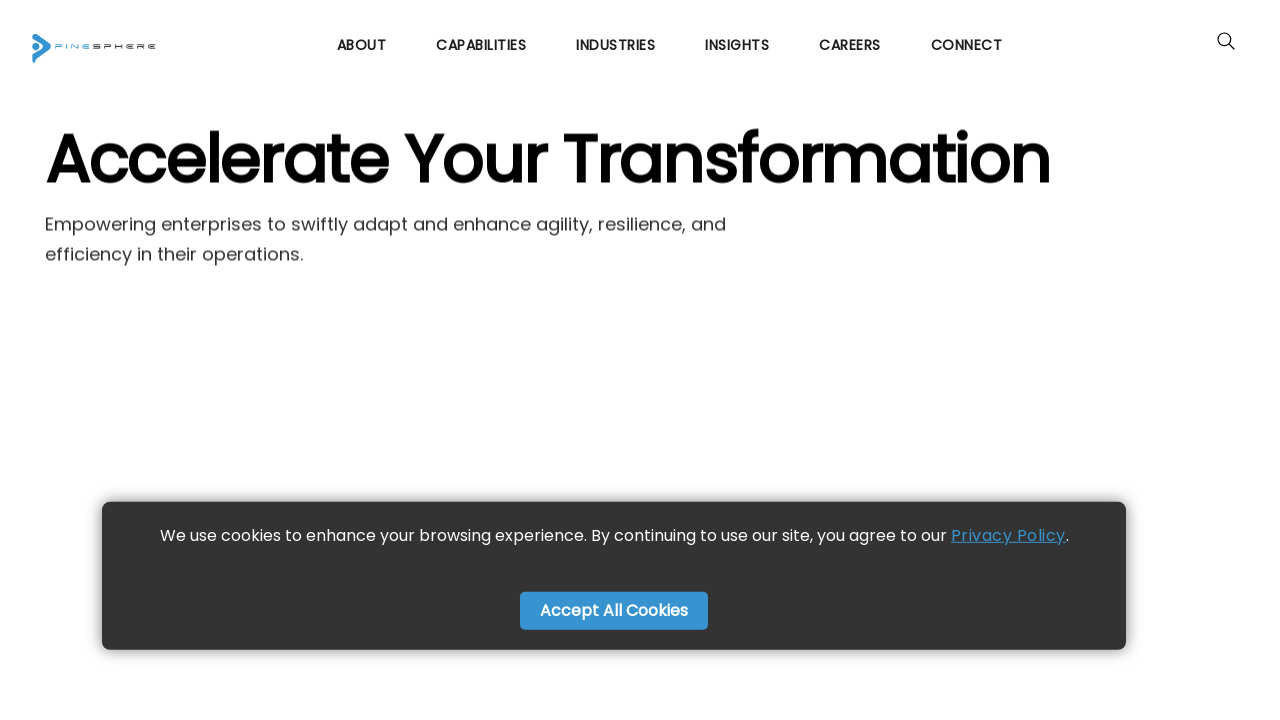

Image found with src: /static/assets/images/ig.png
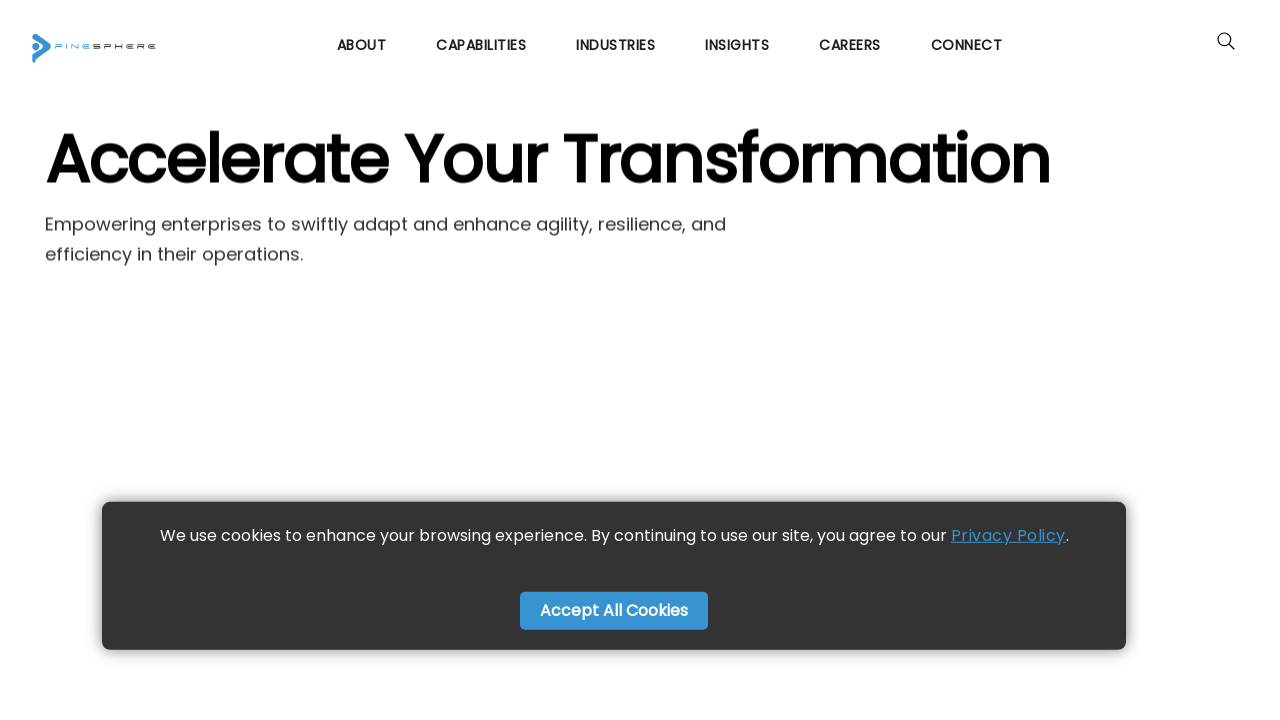

Image found with src: /static/assets/images/in.png
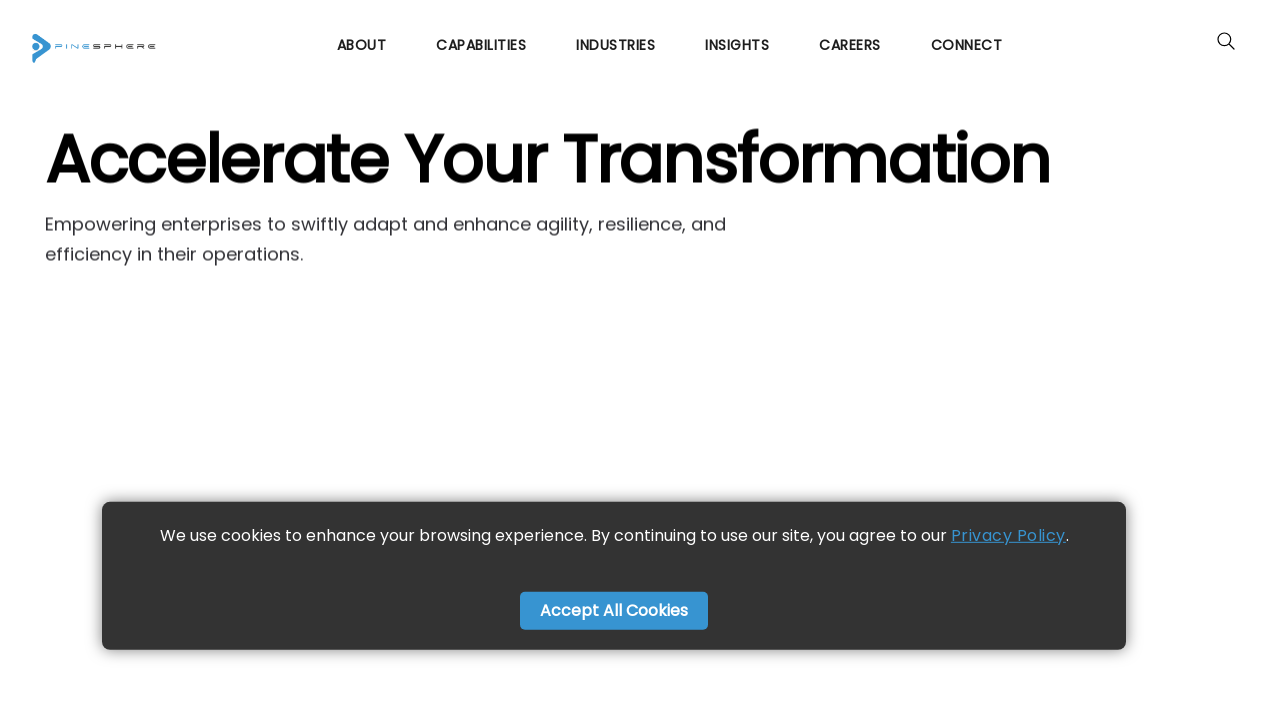

Image found with src: /static/assets/images/WHY_CHOOSE_US.jpg
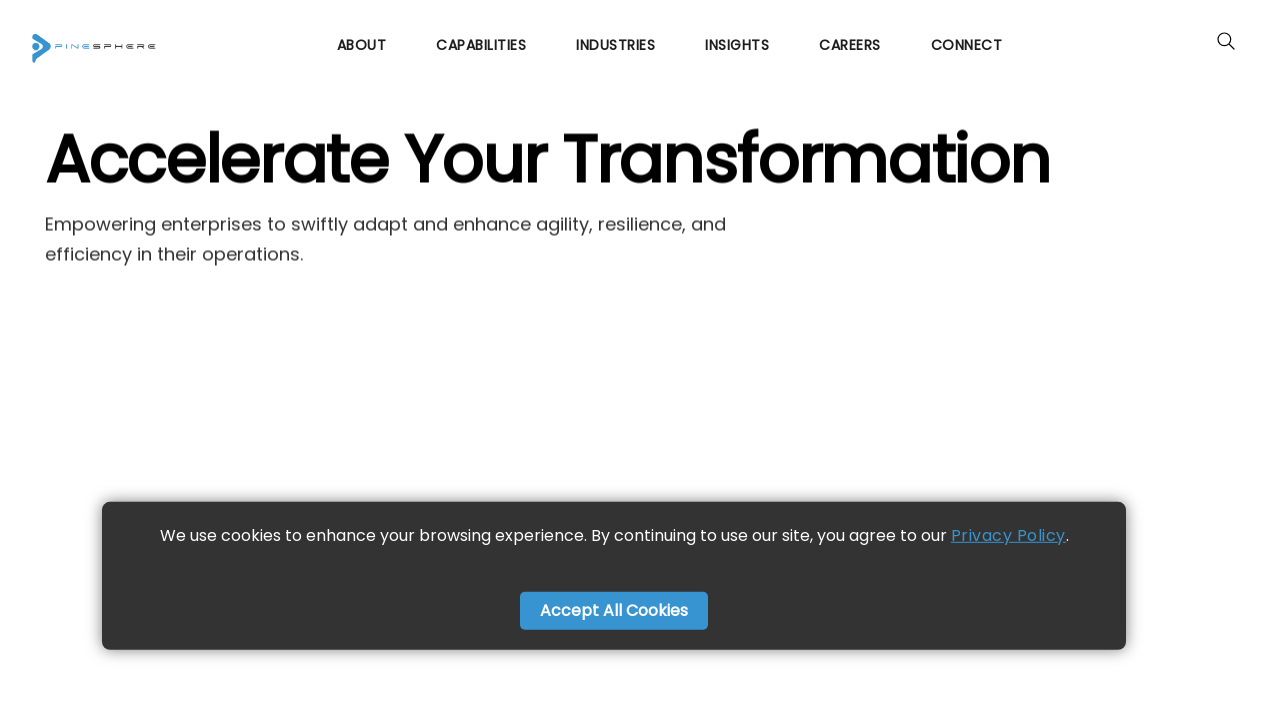

Image found with src: /static/assets/images/Footer.png
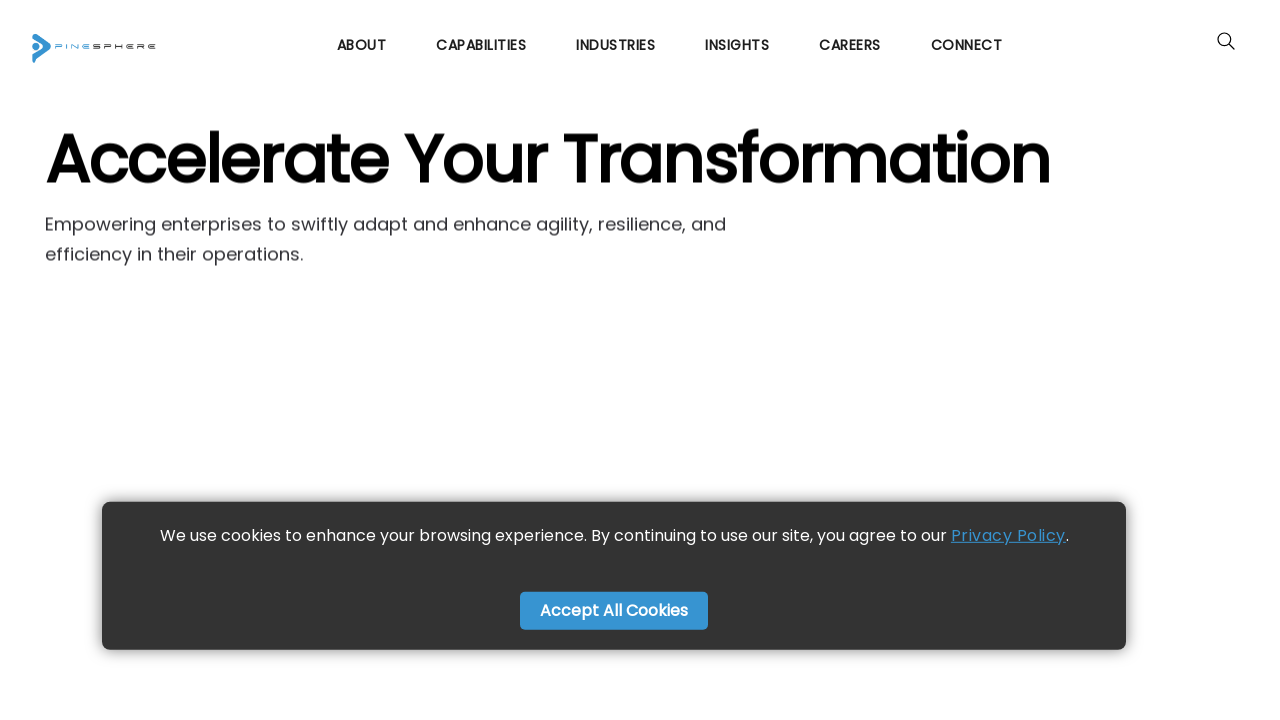

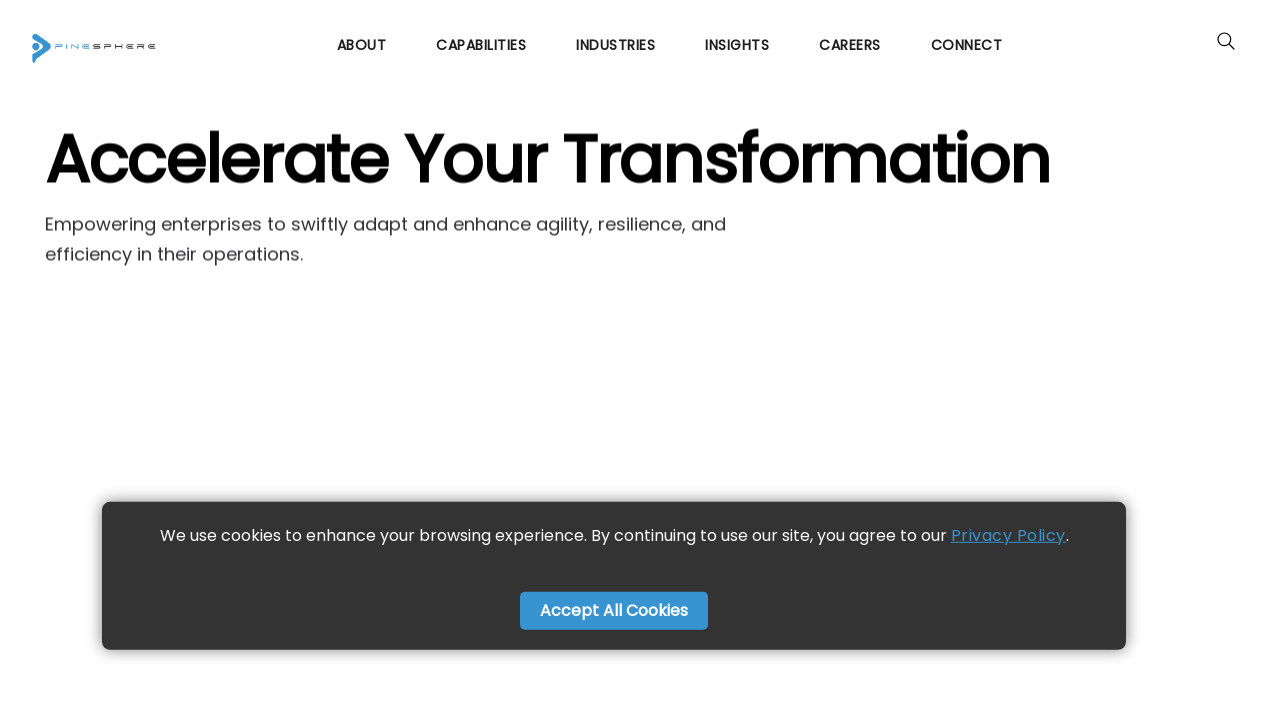